Tests keyboard actions by typing text in the first textarea, selecting all with Ctrl+A, copying with Ctrl+C, tabbing to the second textarea, and pasting with Ctrl+V

Starting URL: https://text-compare.com/

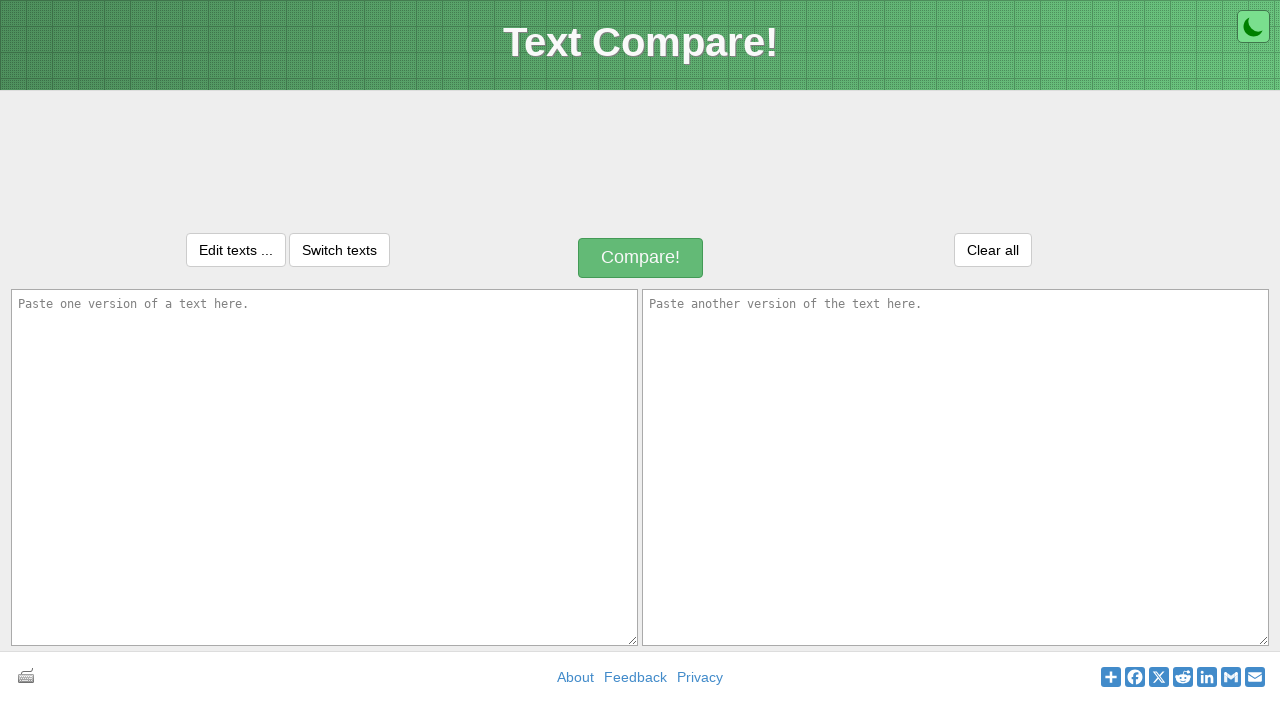

Filled first textarea with 'WELCOME' on textarea#inputText1
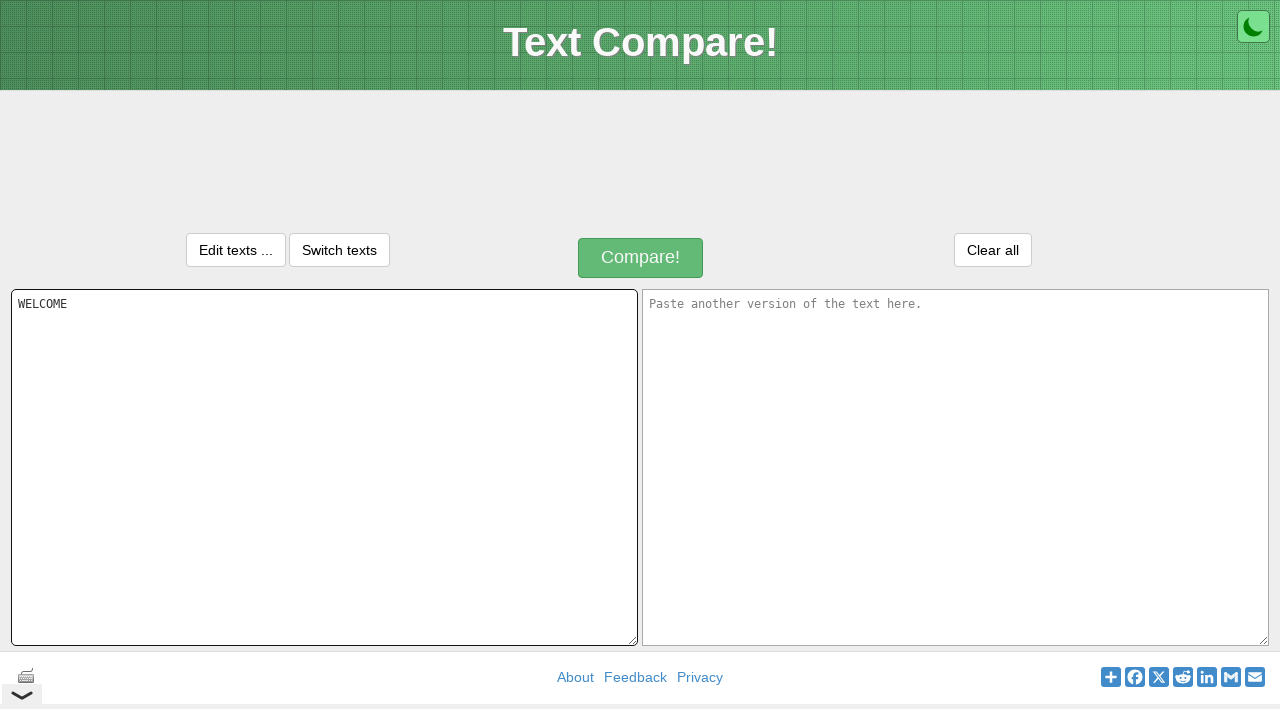

Clicked on first textarea to ensure focus at (324, 467) on textarea#inputText1
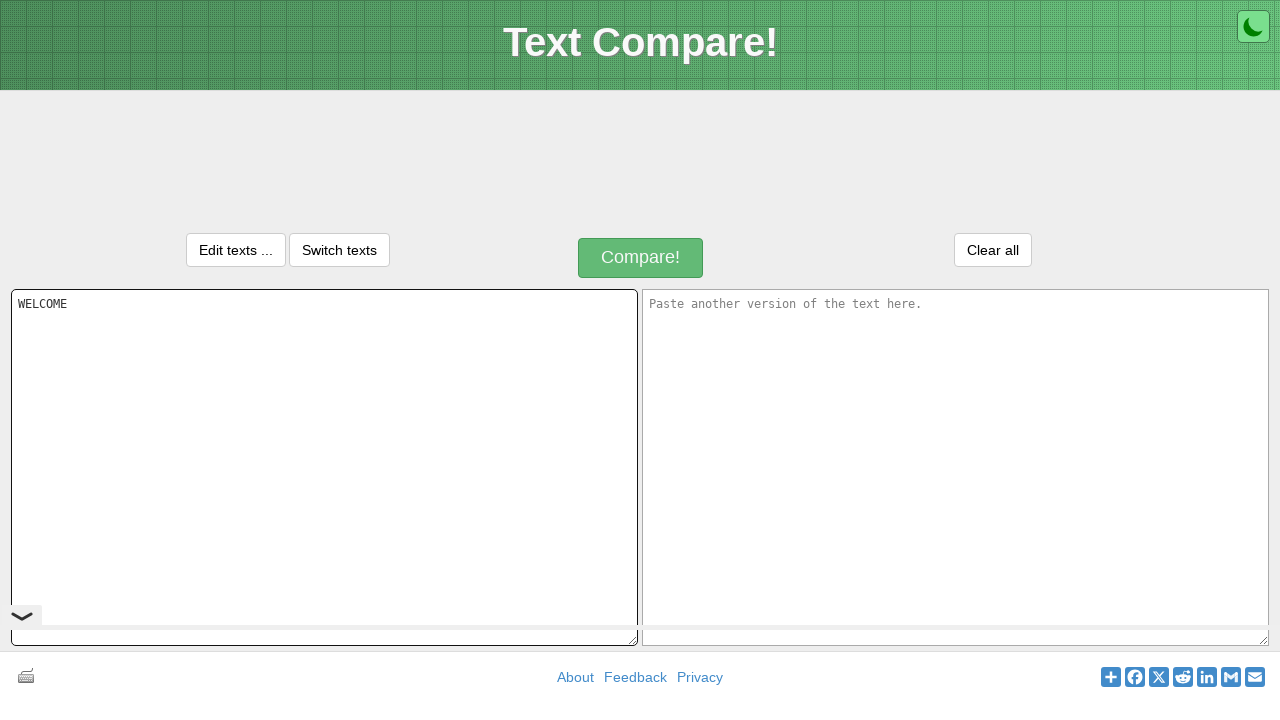

Selected all text in first textarea with Ctrl+A
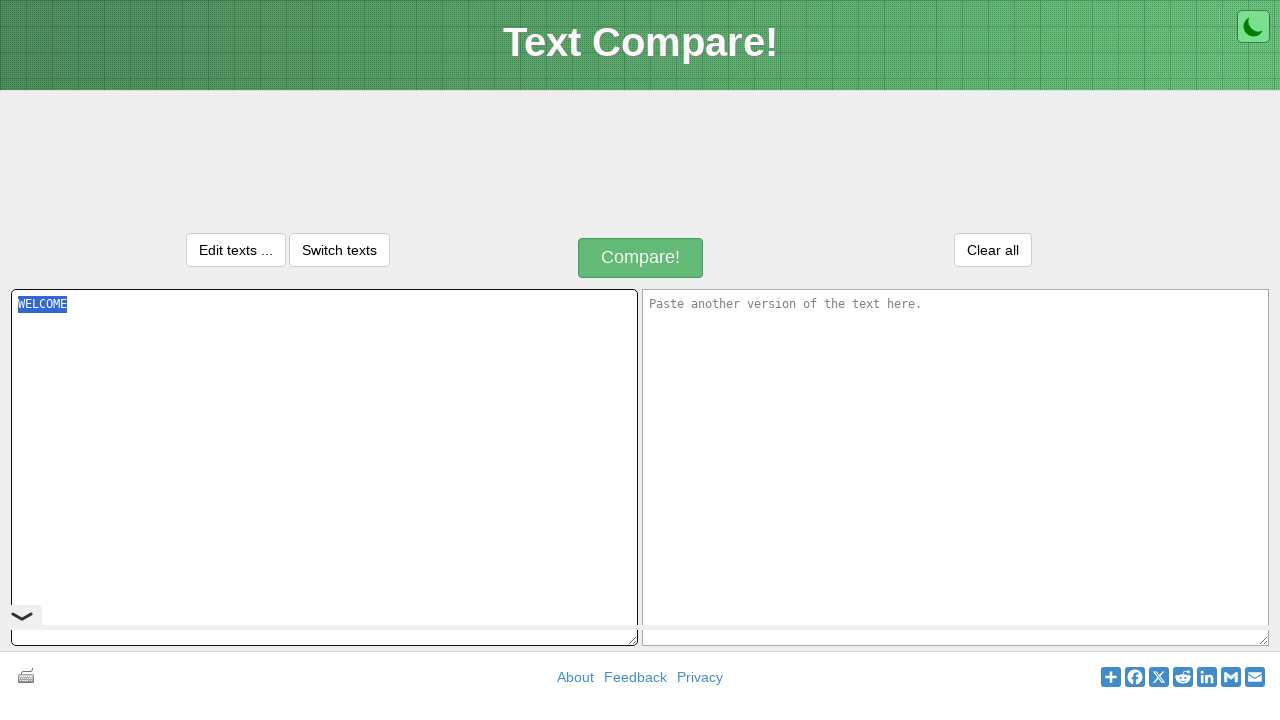

Copied selected text with Ctrl+C
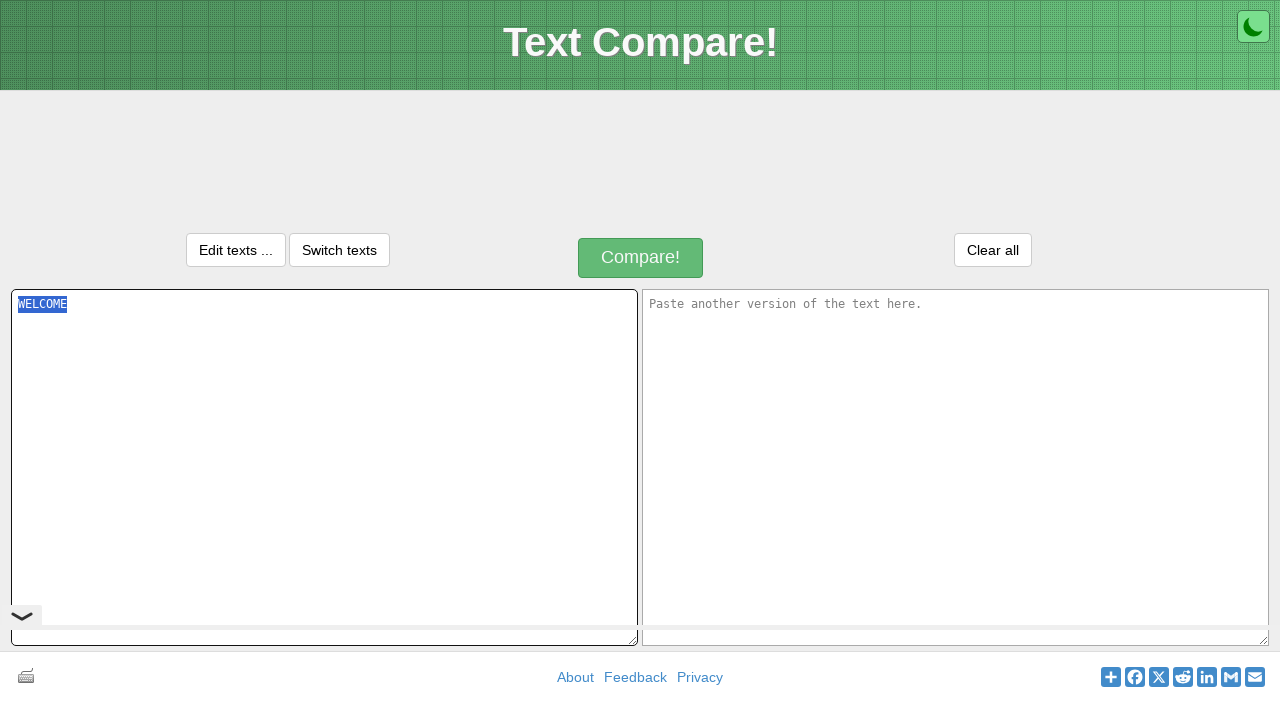

Tabbed to second textarea
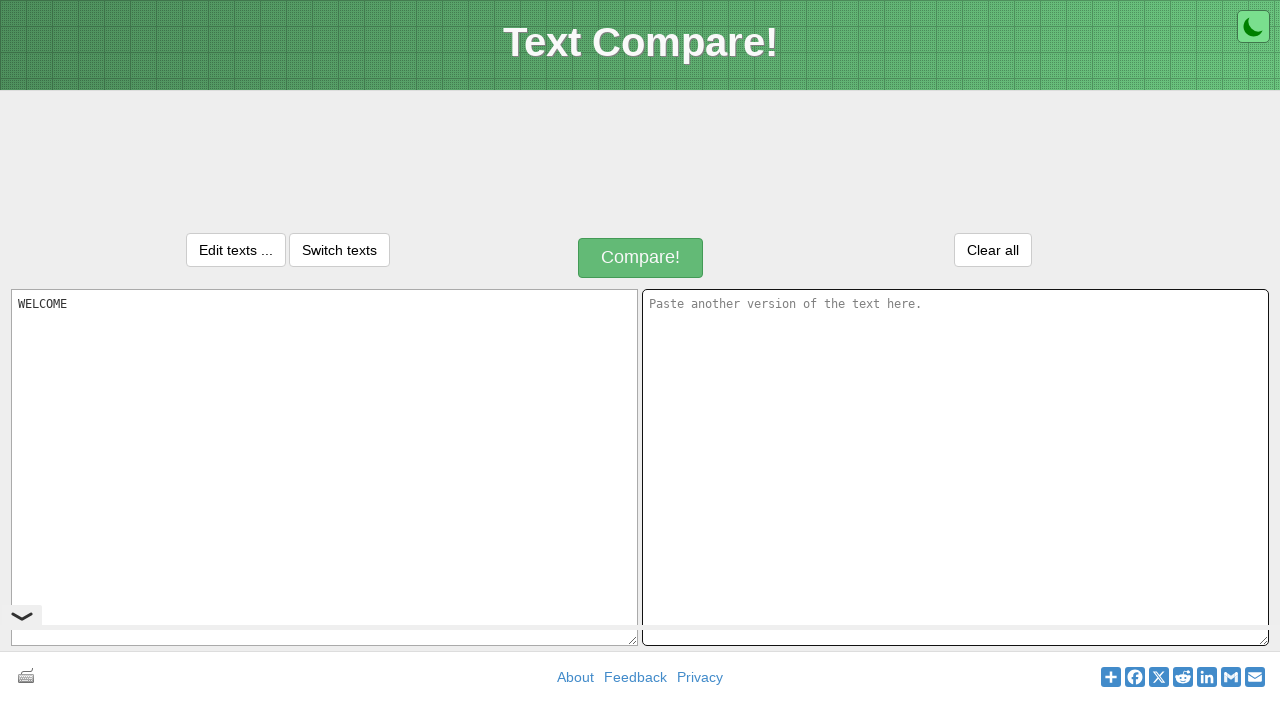

Pasted text into second textarea with Ctrl+V
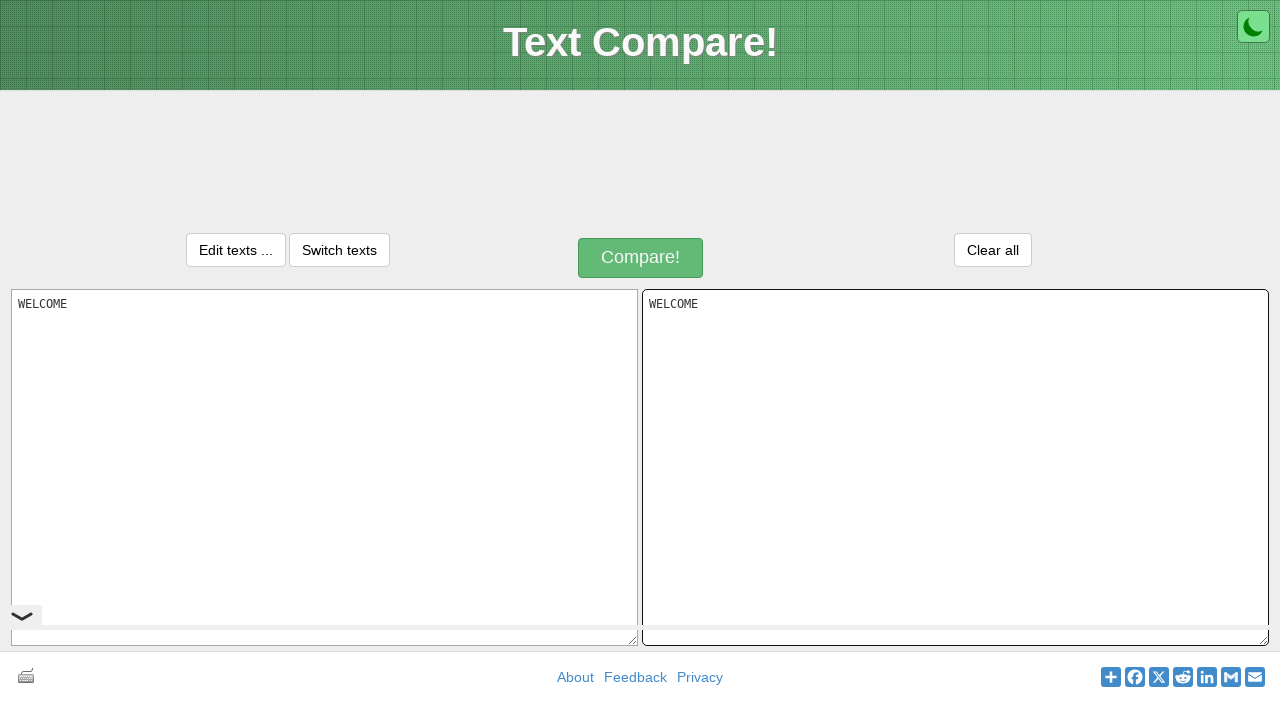

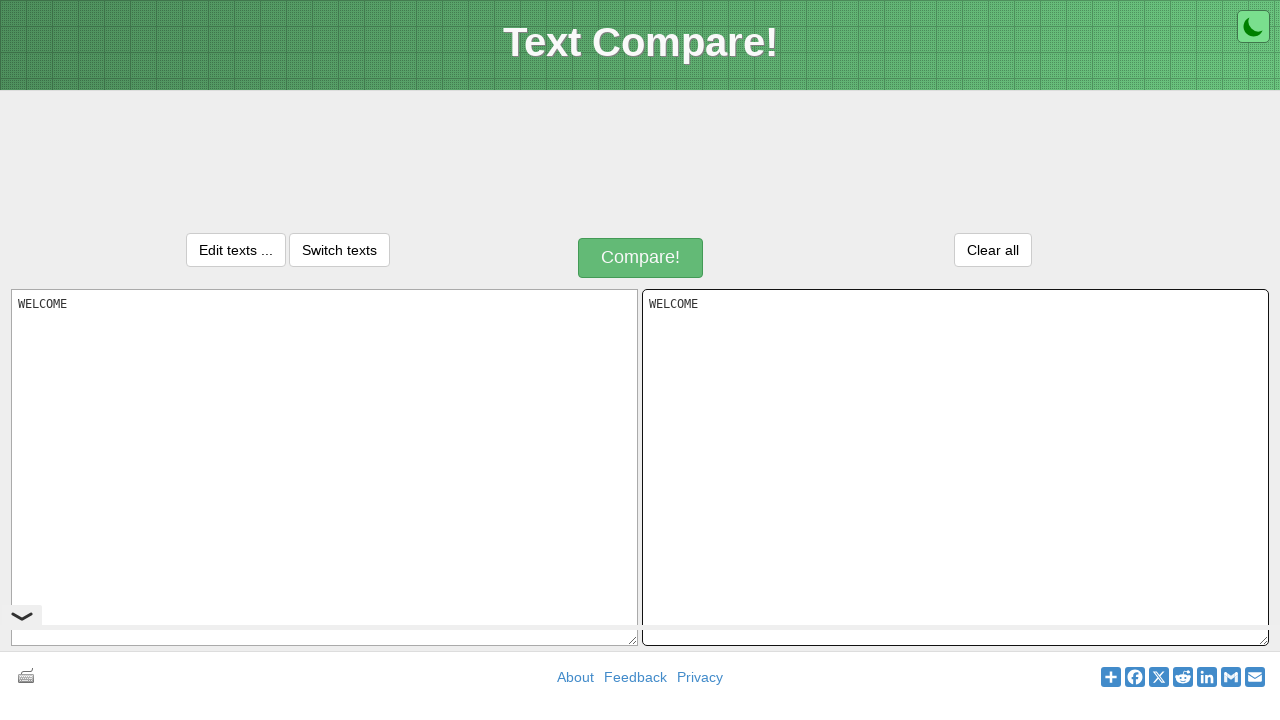